Tests JavaScript alert handling by triggering a prompt alert, entering text, and accepting it

Starting URL: https://the-internet.herokuapp.com/javascript_alerts

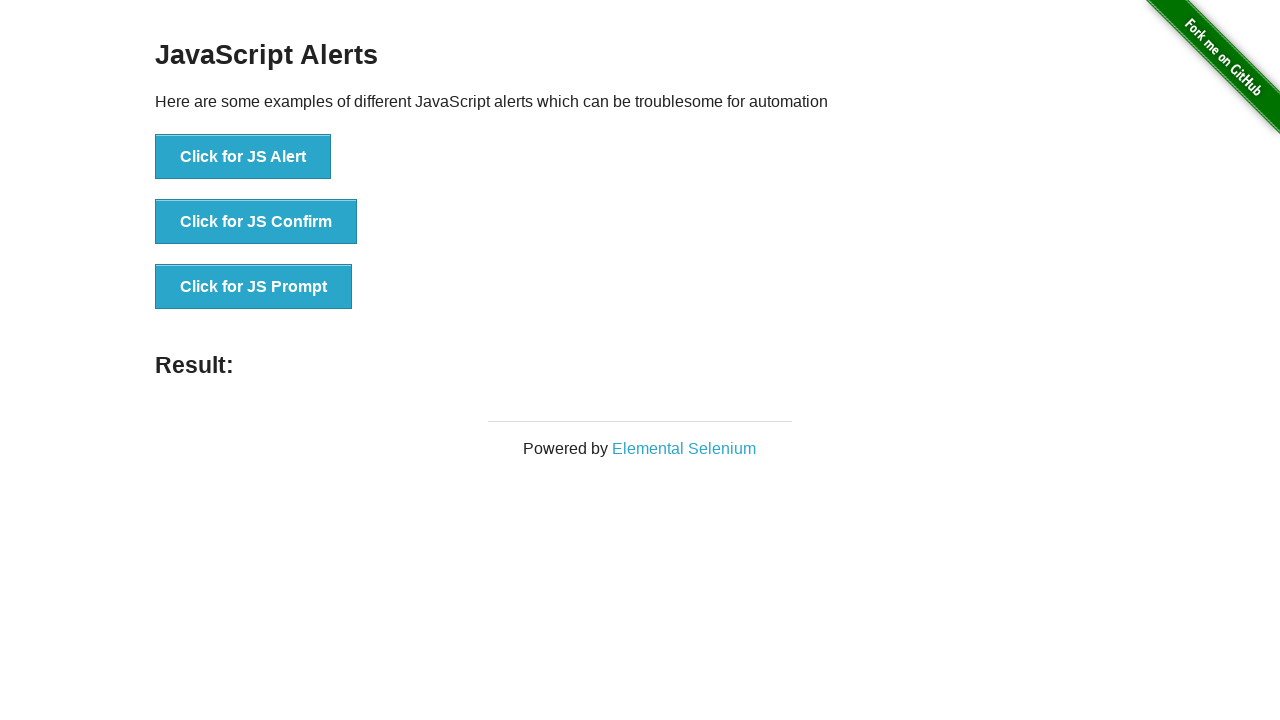

Clicked 'Click for JS Prompt' button to trigger prompt alert at (254, 287) on xpath=//button[text()='Click for JS Prompt']
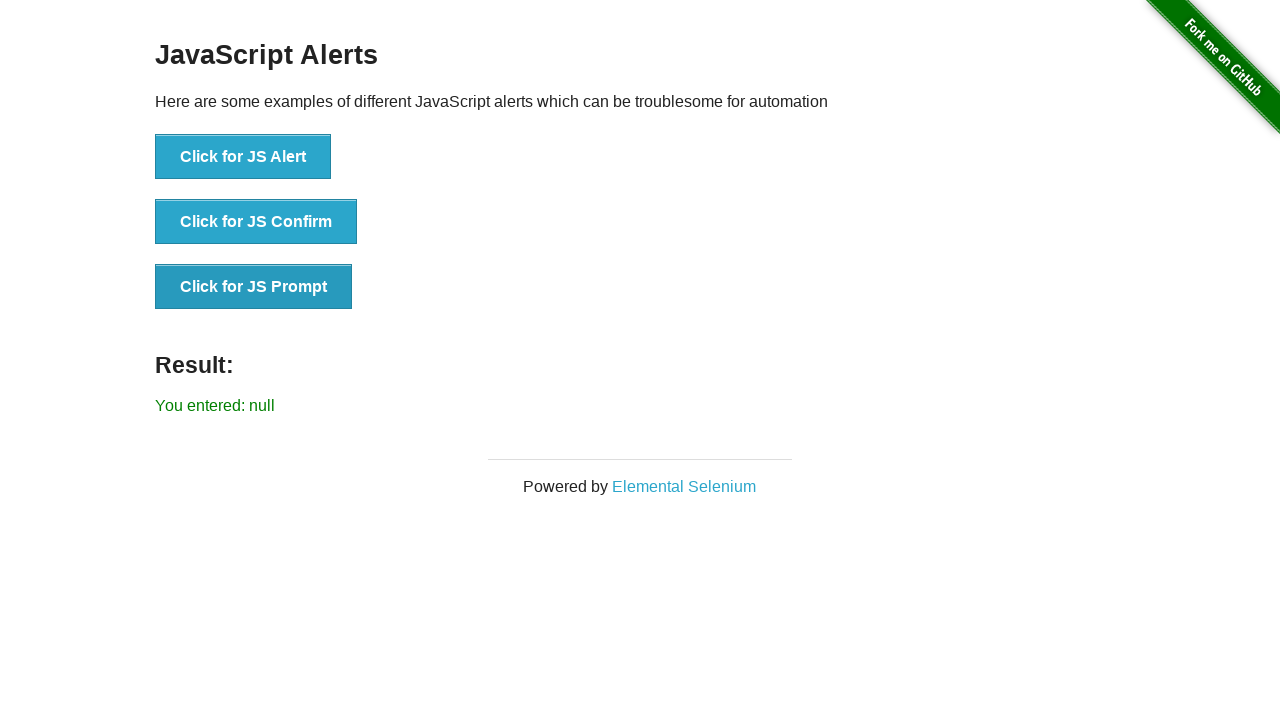

Set up dialog handler to accept prompt with 'BinAuto' text
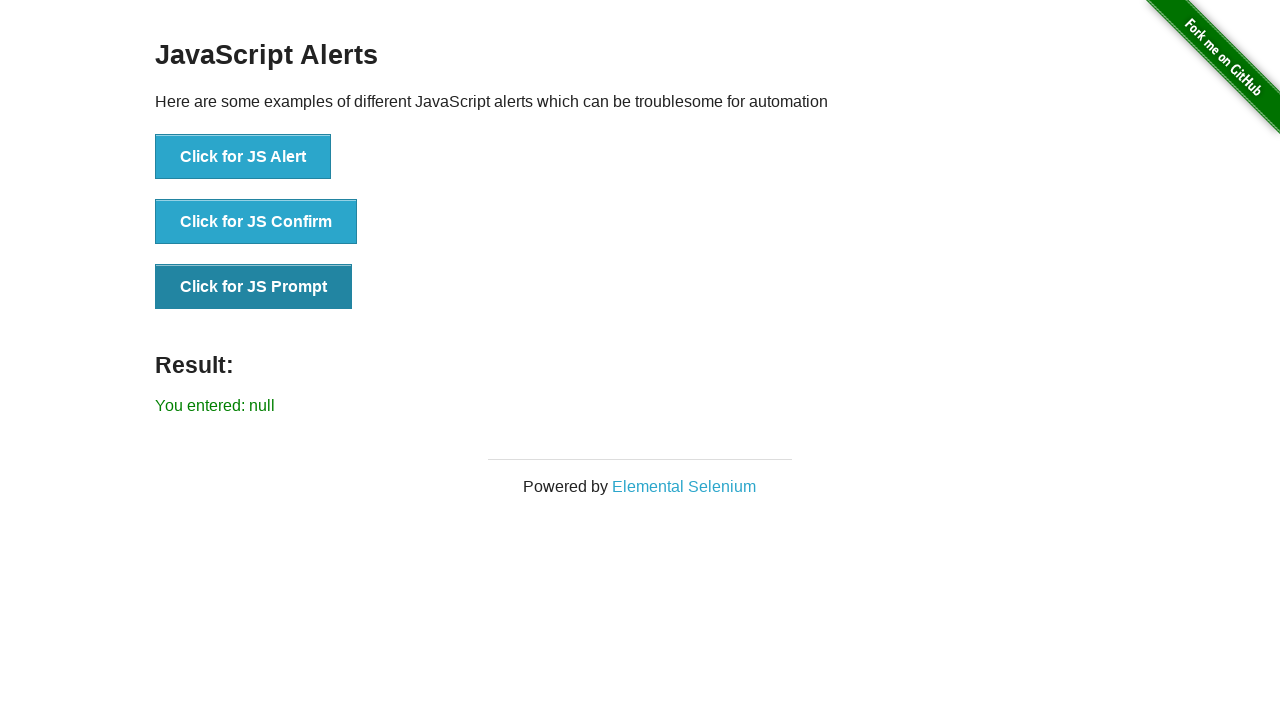

Clicked 'Click for JS Prompt' button again to trigger the dialog at (254, 287) on xpath=//button[text()='Click for JS Prompt']
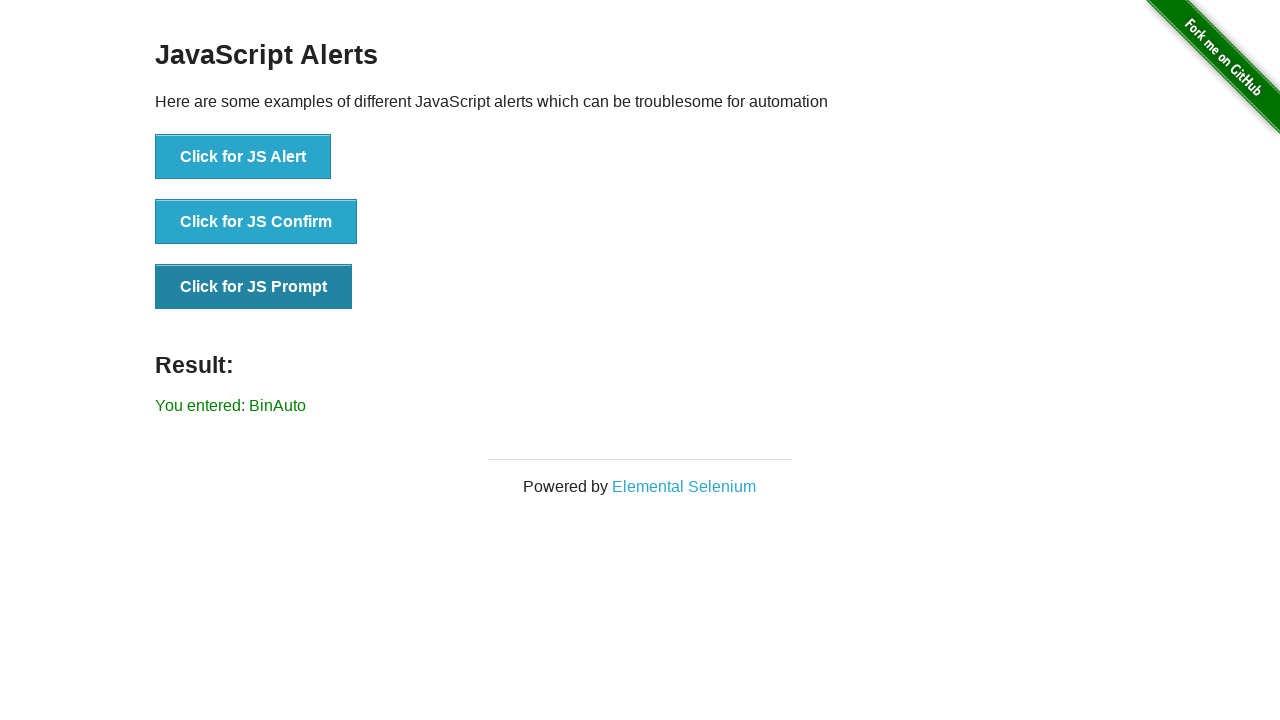

Waited 1 second to ensure dialog was handled and accepted
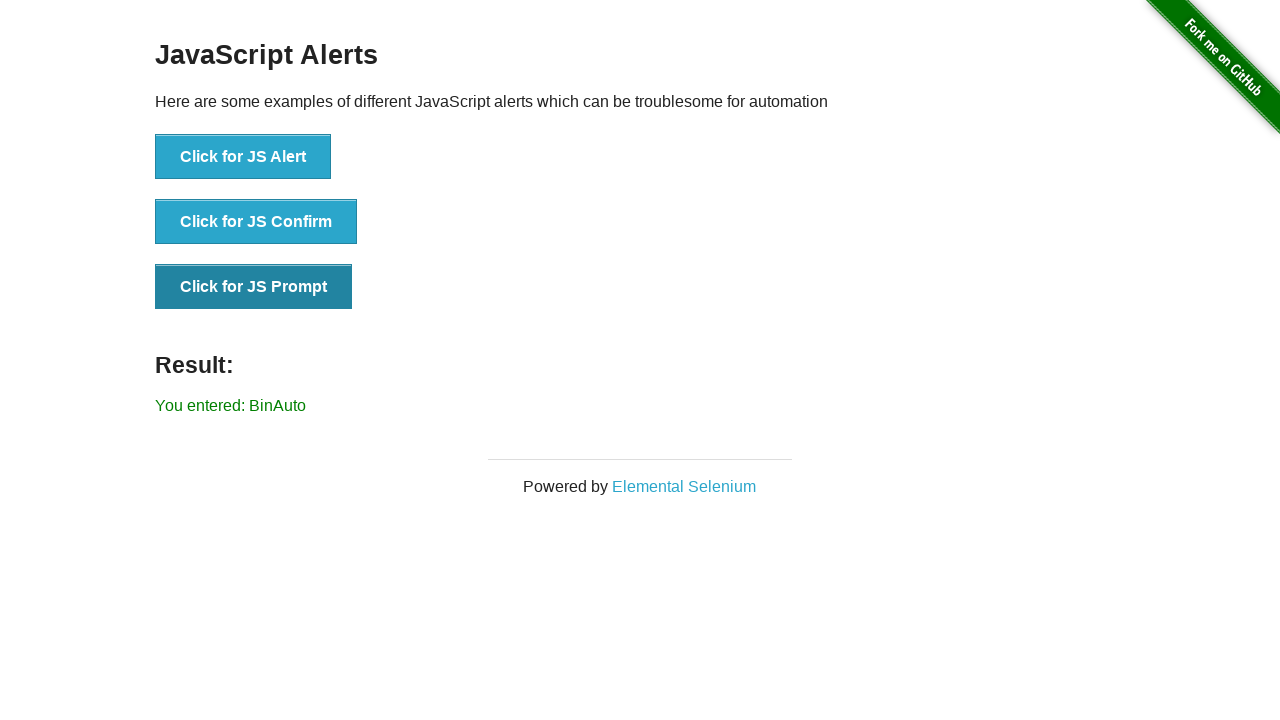

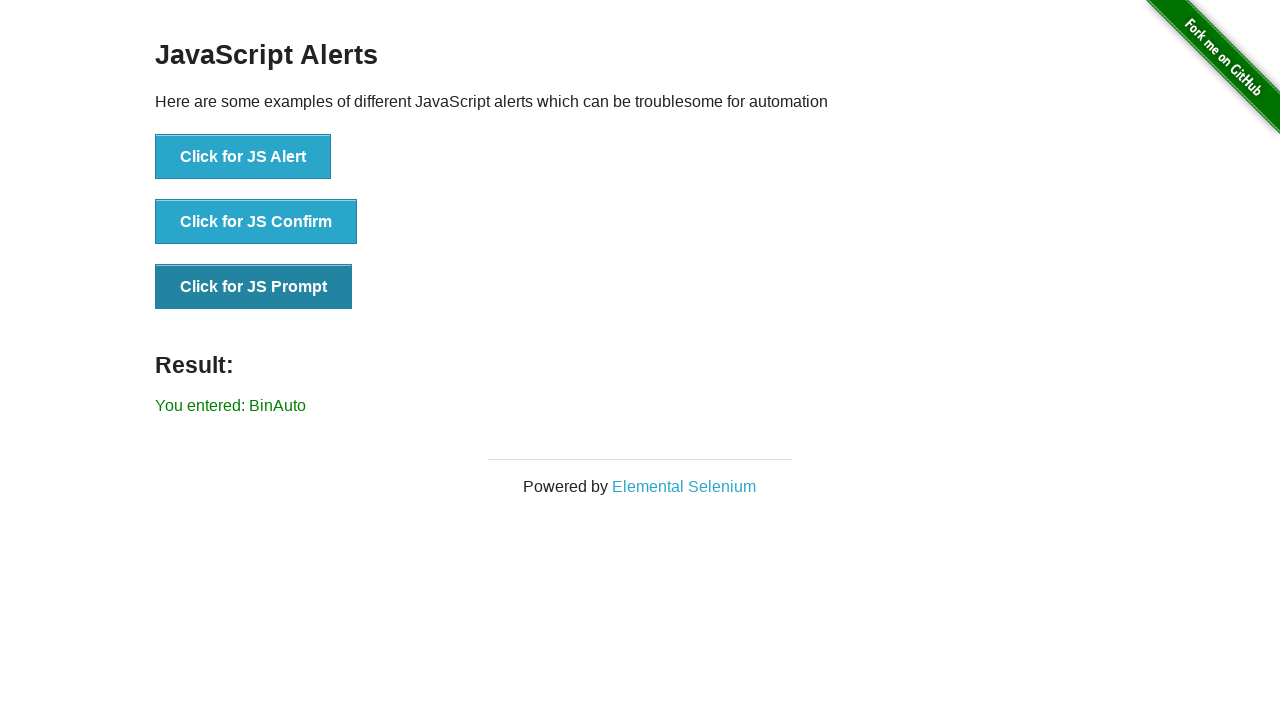